Tests the Air Canada website search bar by entering a nonsense search term and verifying that the appropriate "no results found" message is displayed when the search yields no results.

Starting URL: https://www.aircanada.com/

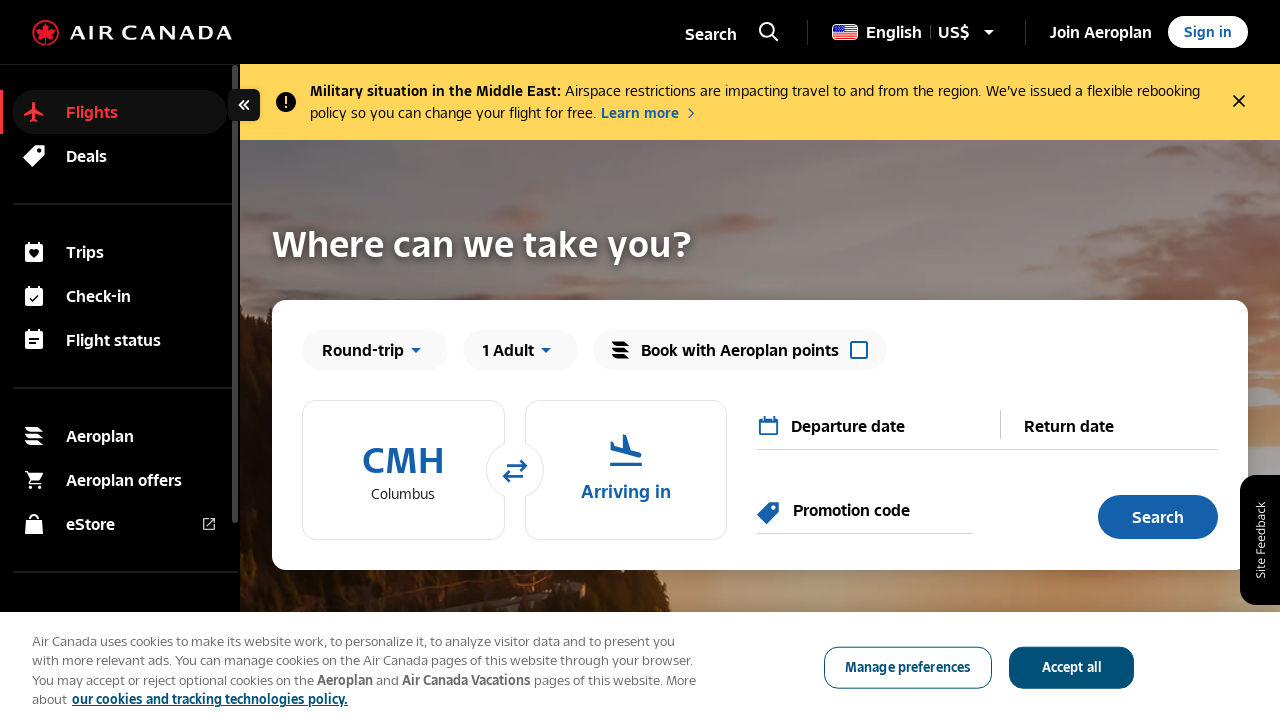

Filled search input with nonsense term 'XYZQWERTY789' on input[name='acSiteSearchInput']
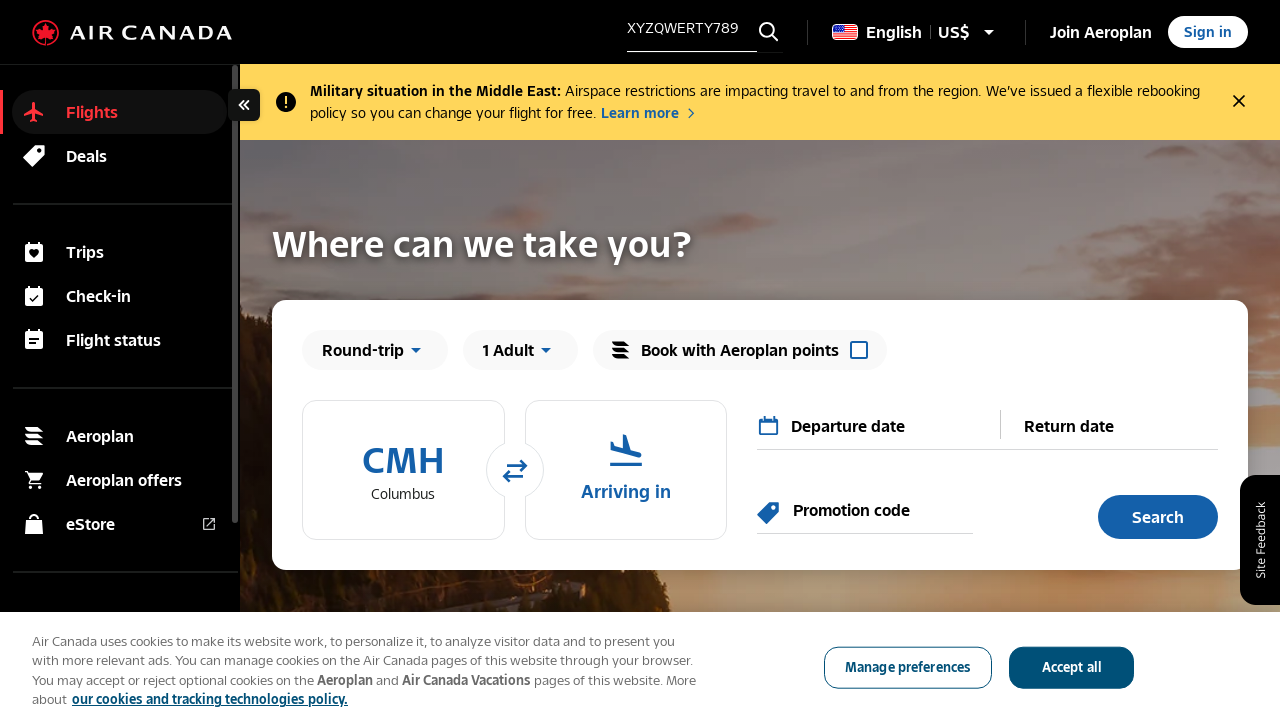

Pressed Enter to submit search on input[name='acSiteSearchInput']
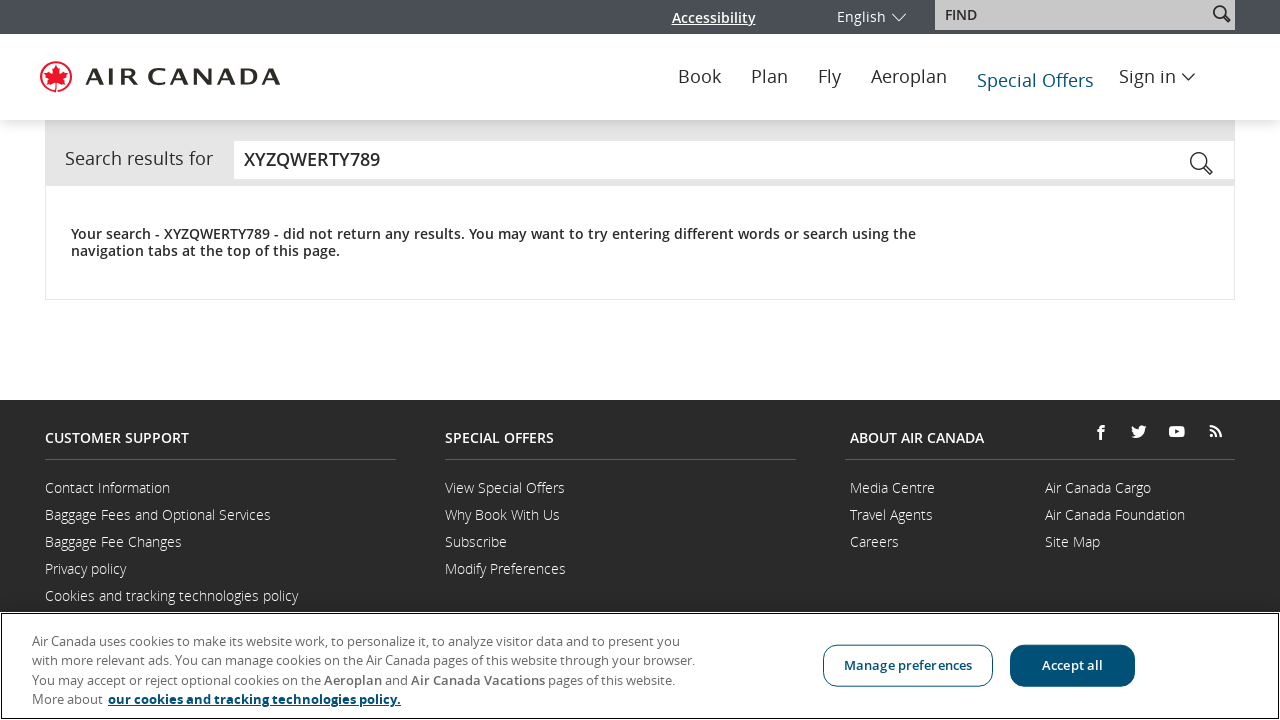

Verified 'did not return any results' message is displayed
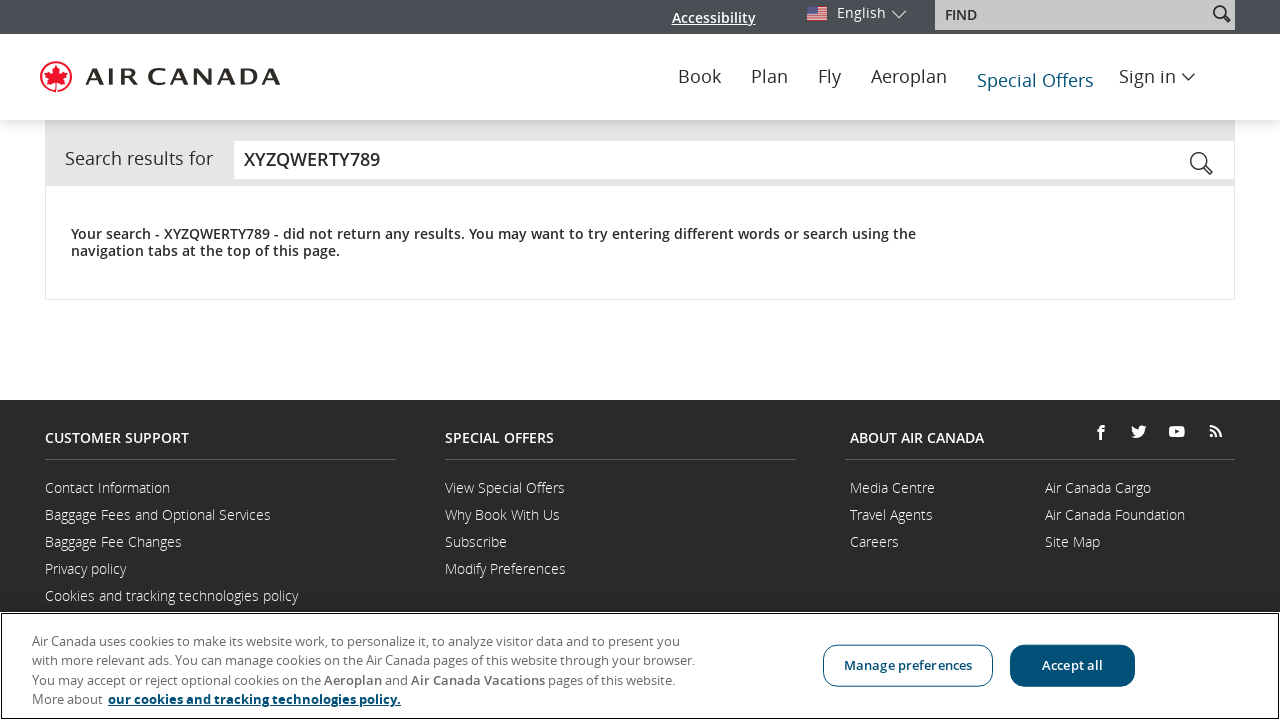

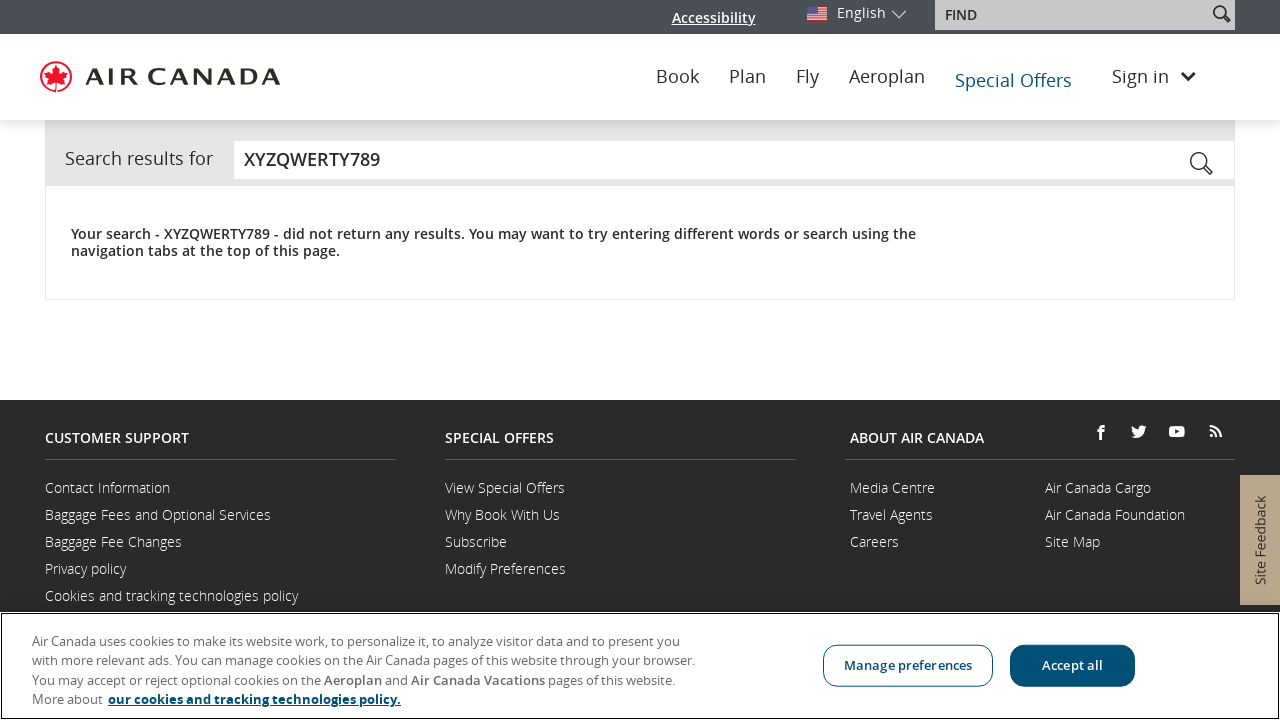